Tests drag and drop functionality on jQuery UI demo page by dragging an element from source to target within an iframe

Starting URL: http://jqueryui.com/droppable/

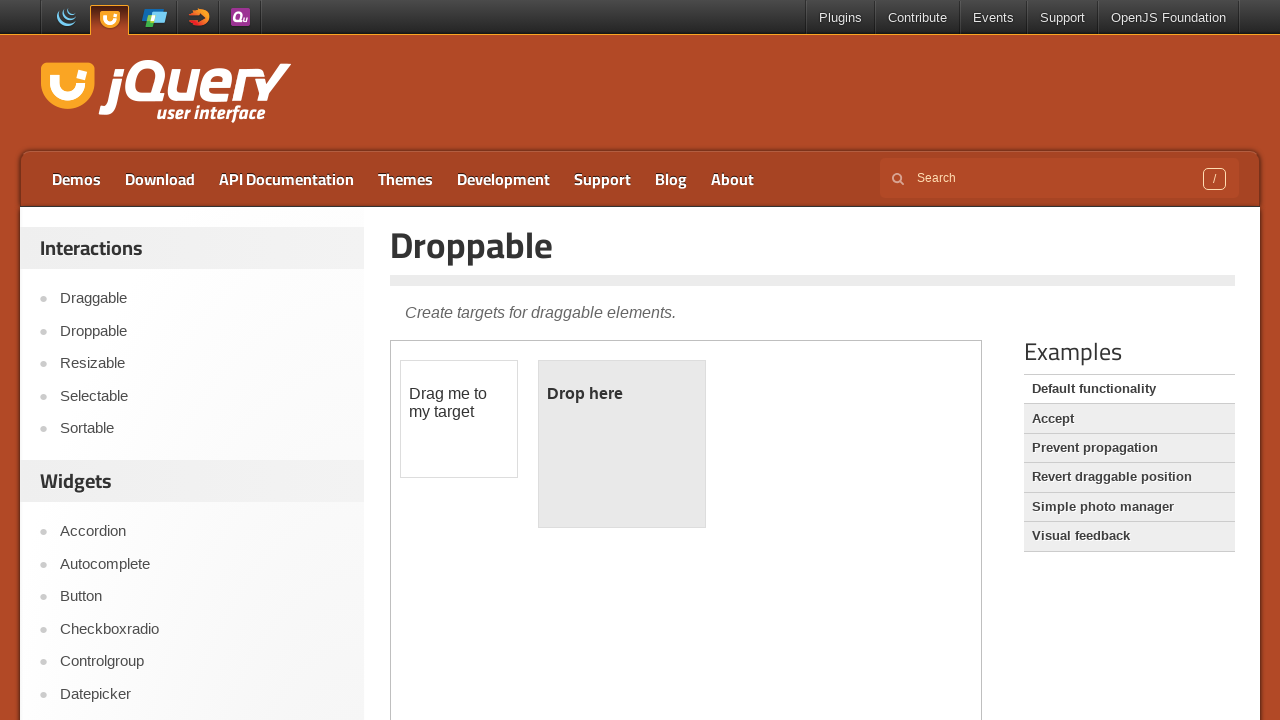

Located the demo iframe
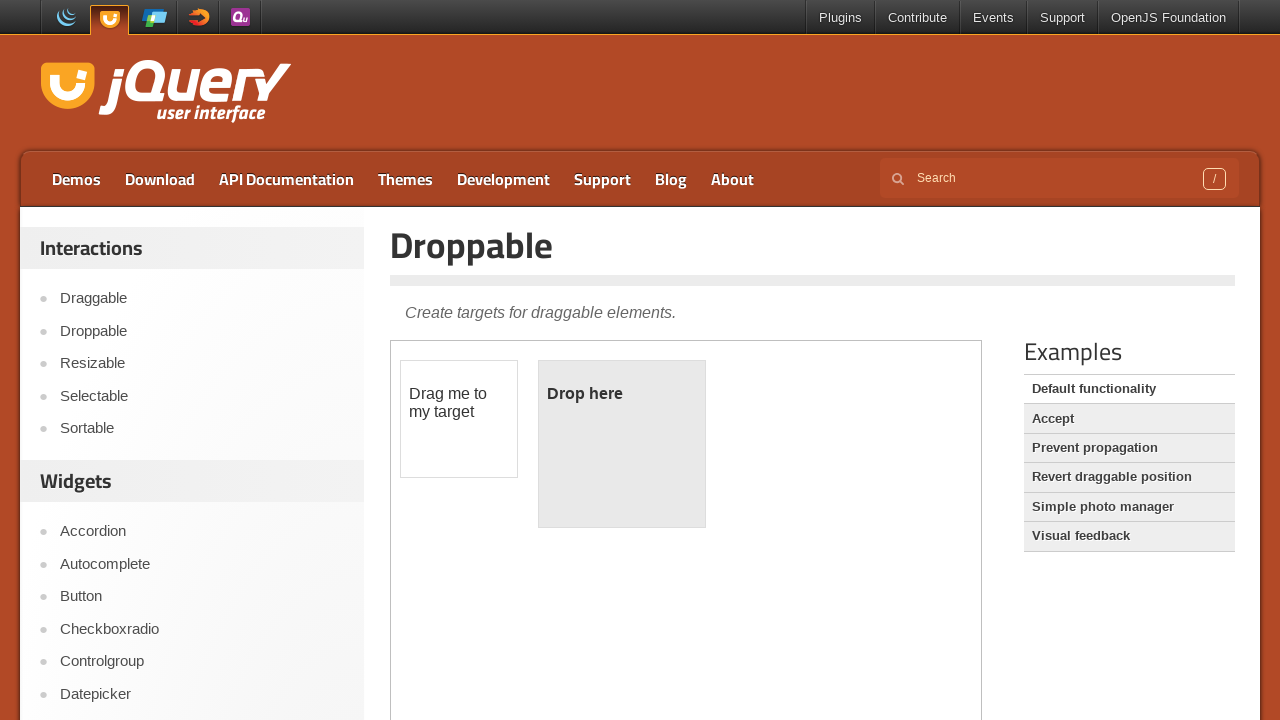

Located the draggable element
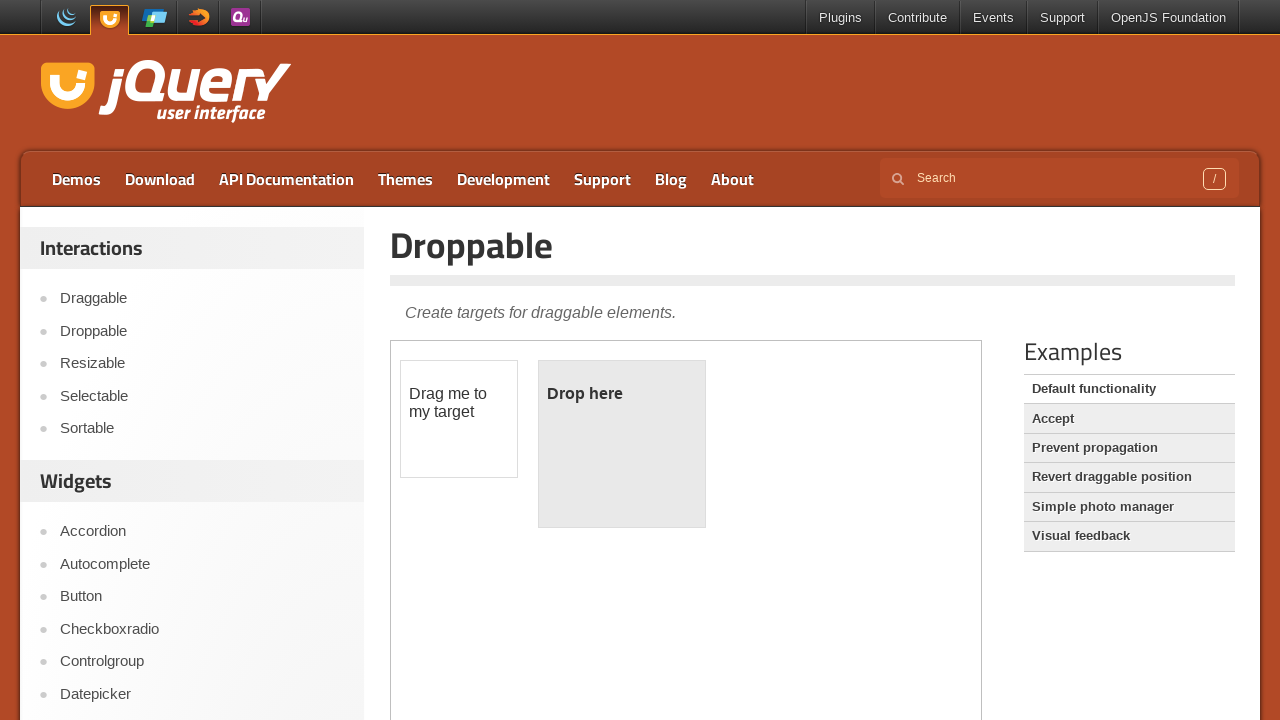

Located the droppable target element
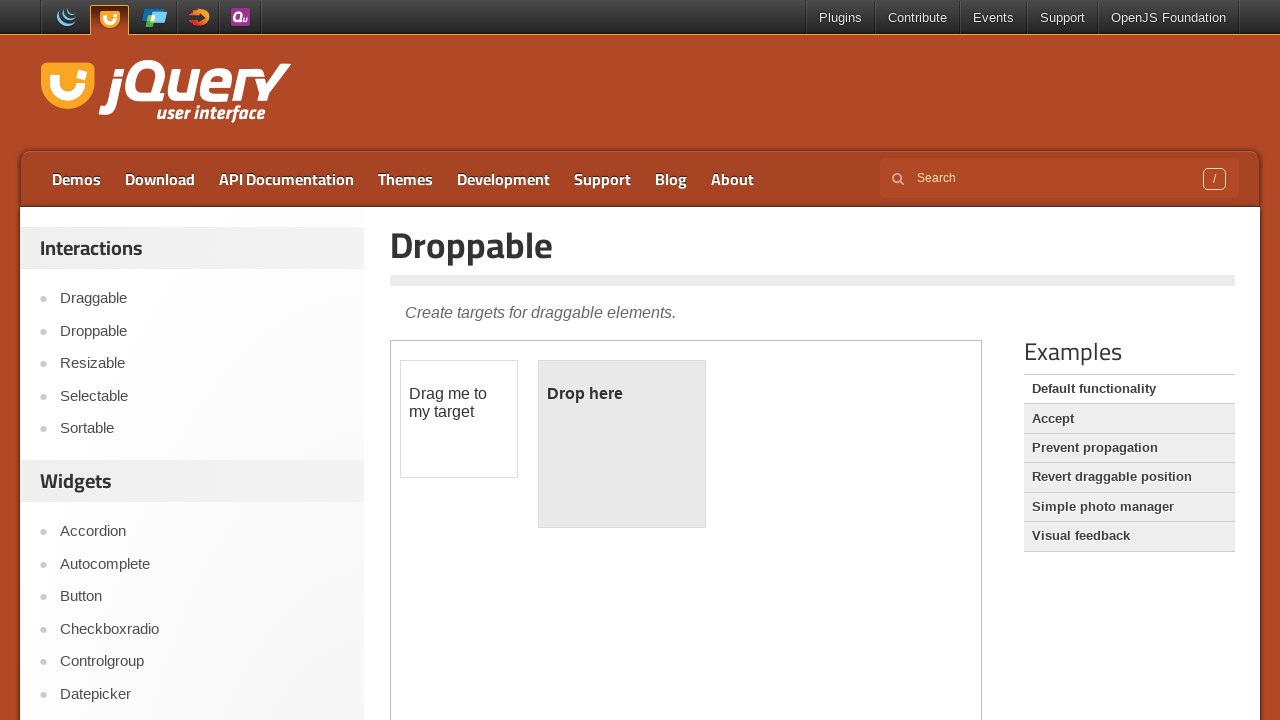

Clicked on the draggable element at (459, 419) on .demo-frame >> internal:control=enter-frame >> #draggable
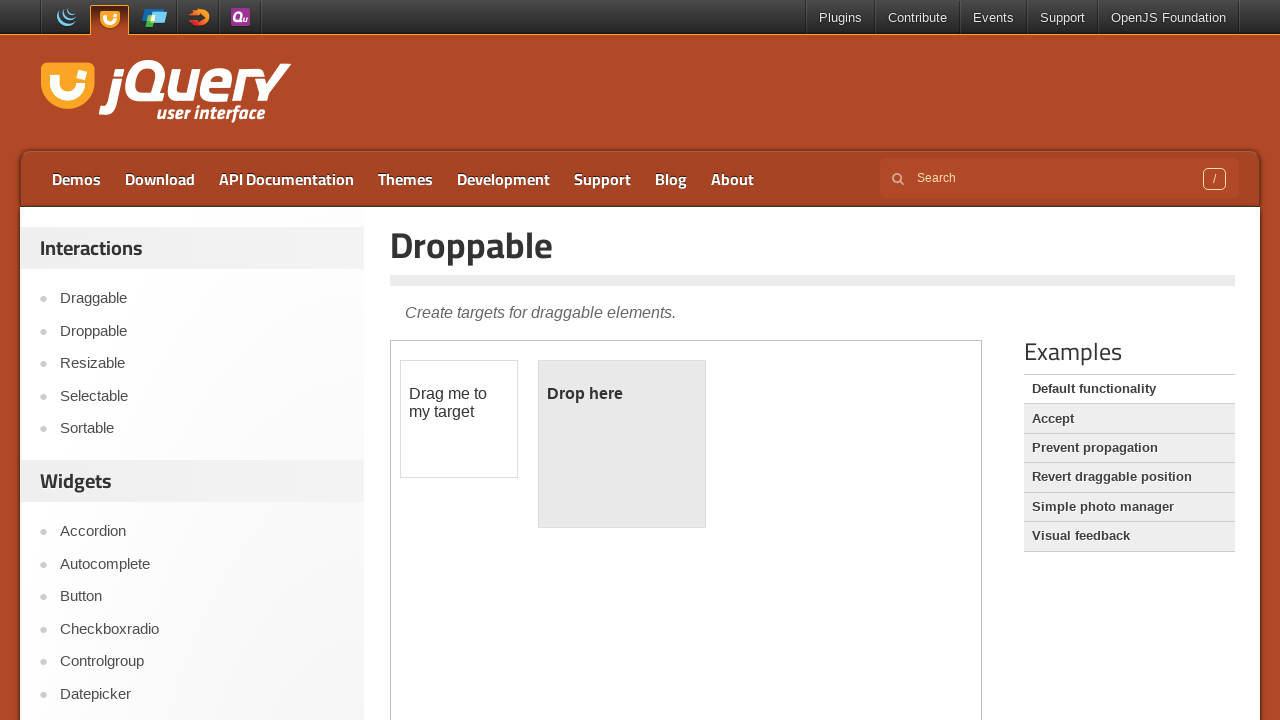

Dragged the element to the droppable target at (622, 444)
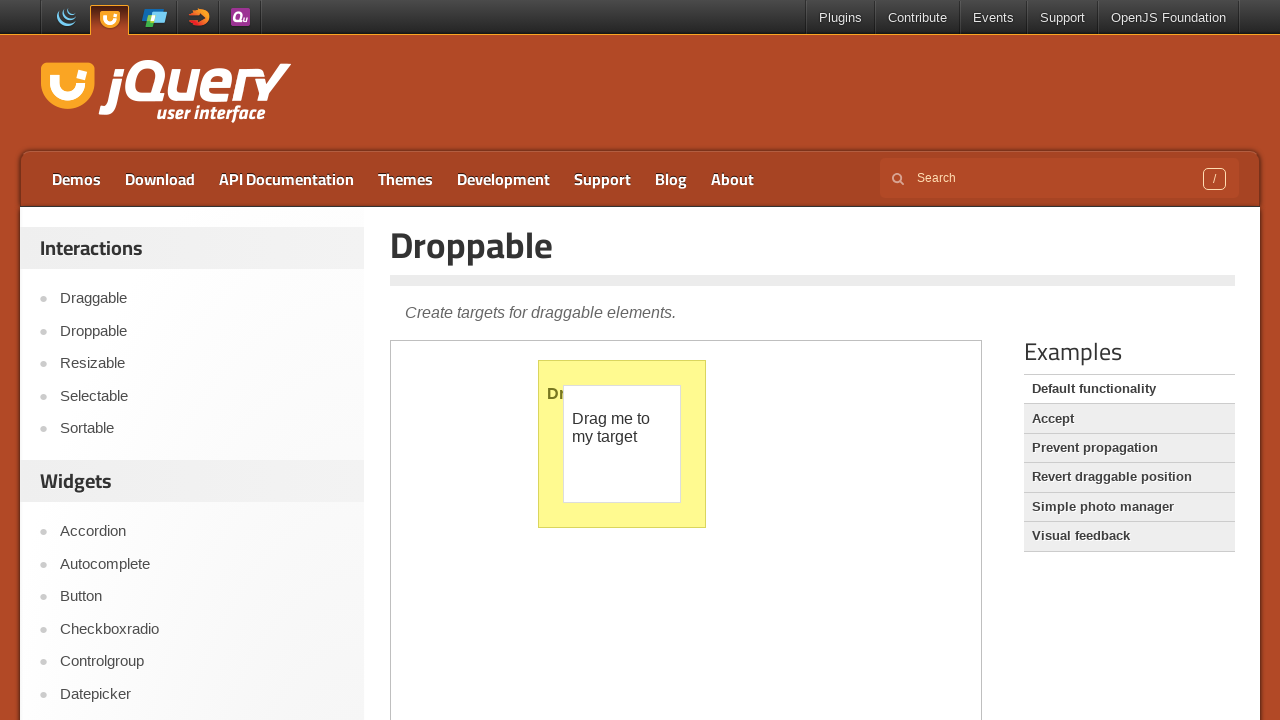

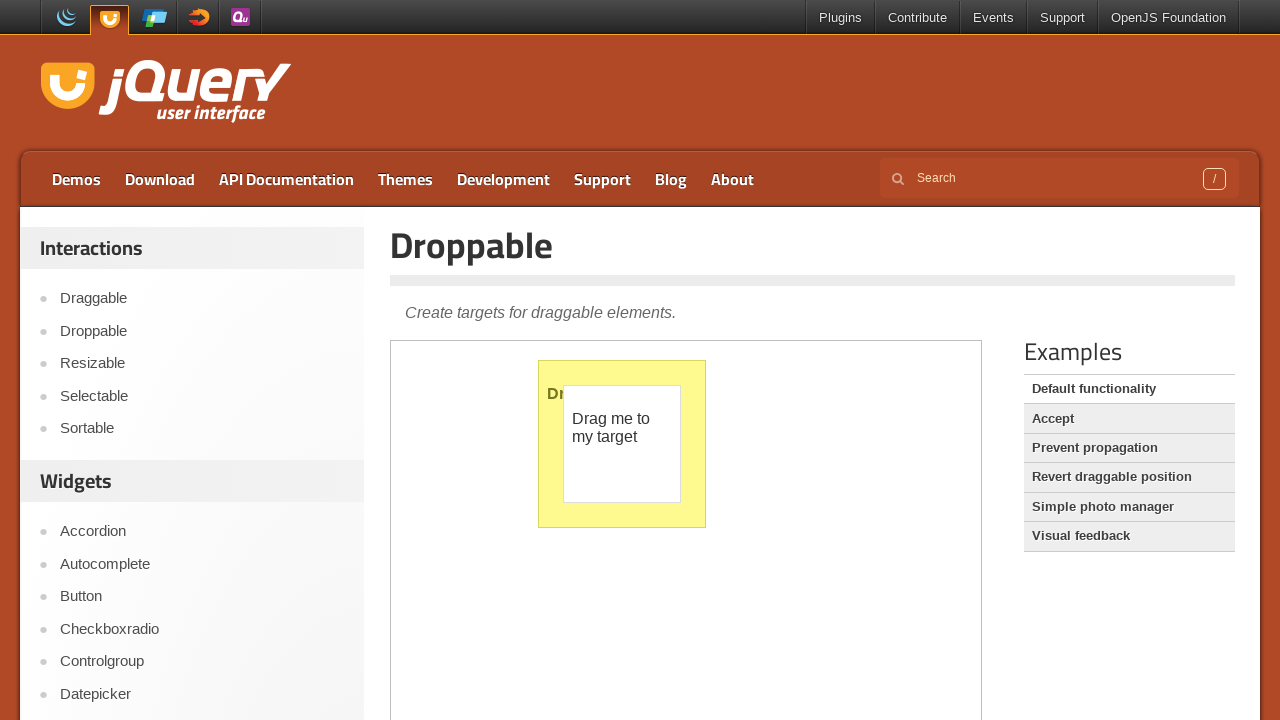